Tests dynamic content generation by clicking a button and waiting for specific text ("release") to appear in a dynamically updated element

Starting URL: https://training-support.net/webelements/dynamic-content

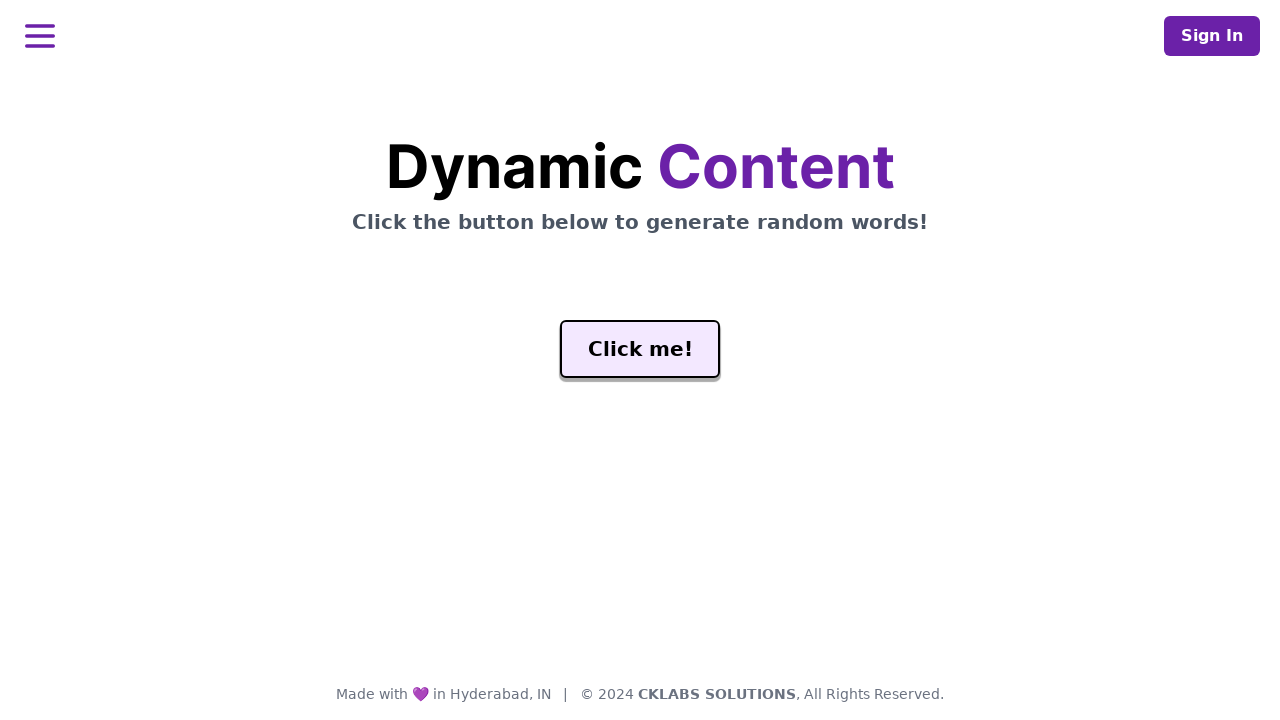

Clicked the 'Click Me' button to generate dynamic content at (640, 349) on #genButton
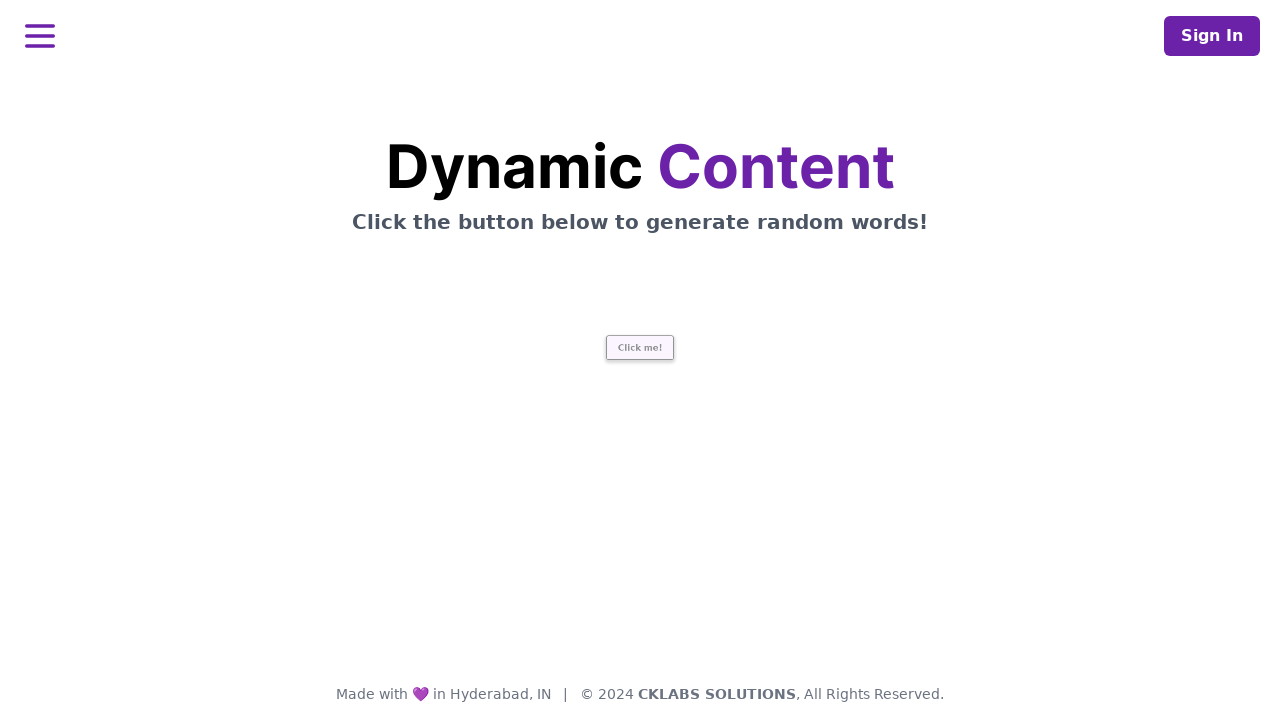

Waited for 'release' text to appear in the dynamically updated word element
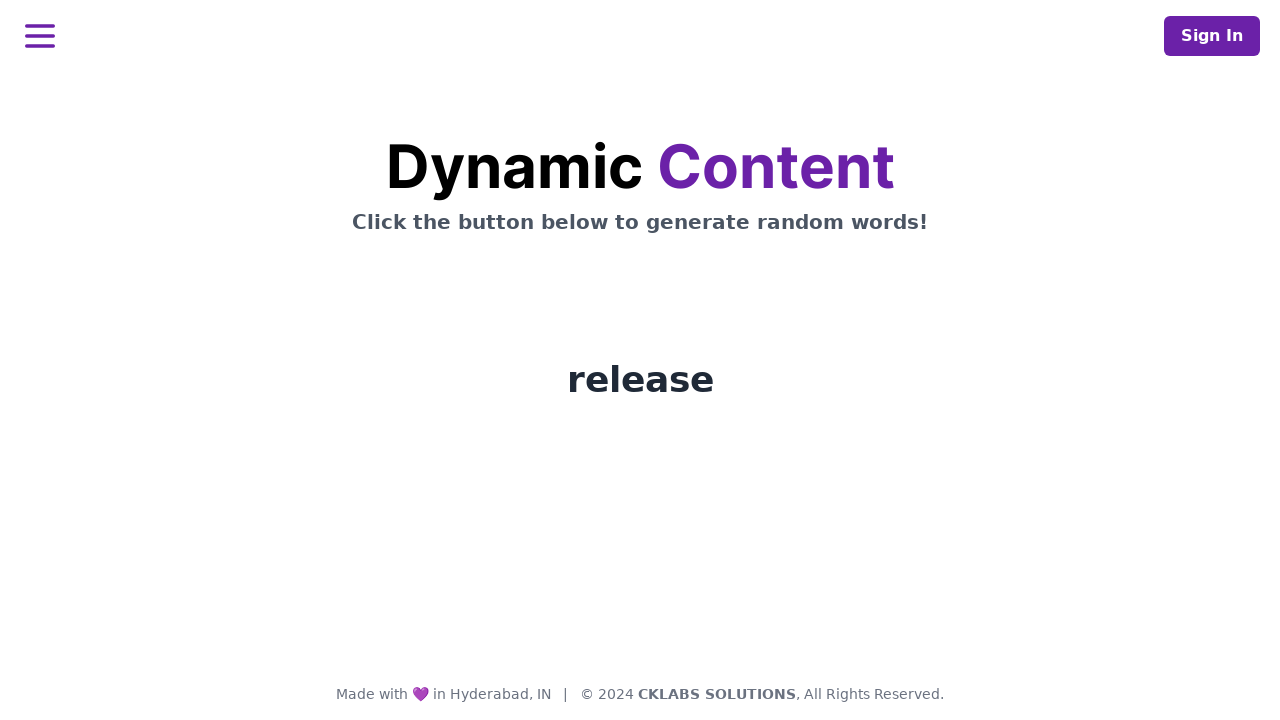

Verified the word element is visible
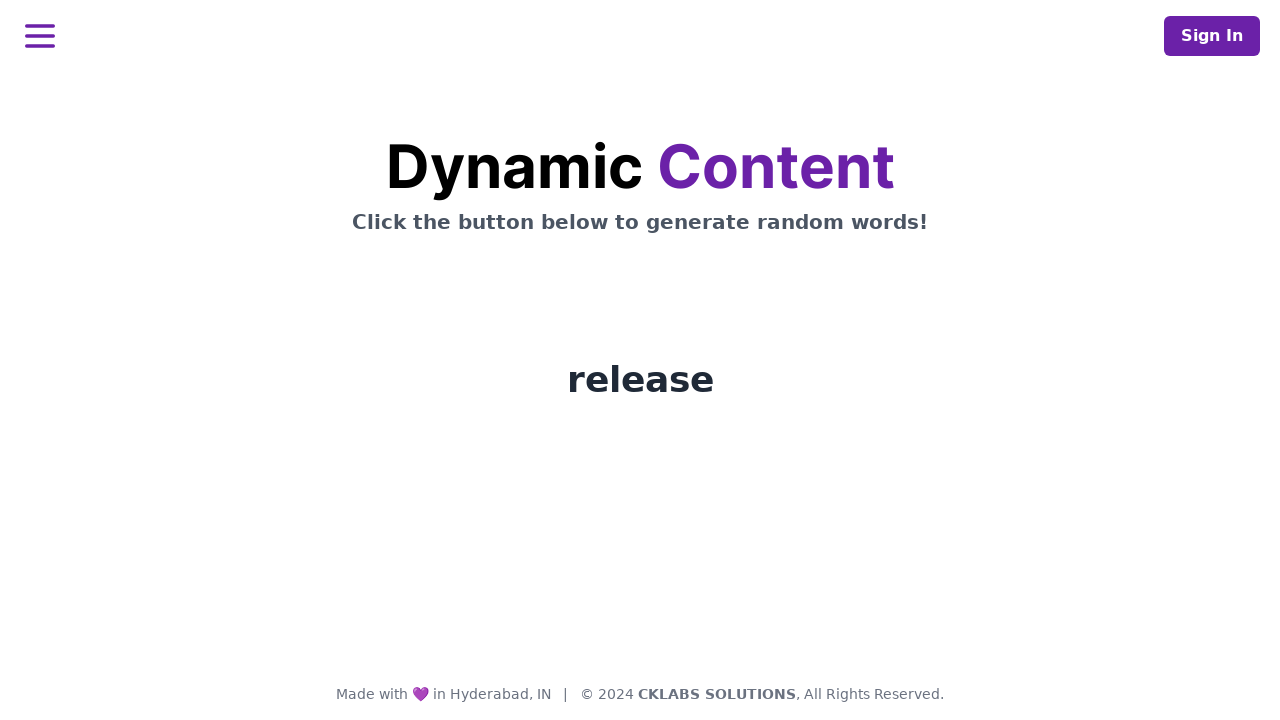

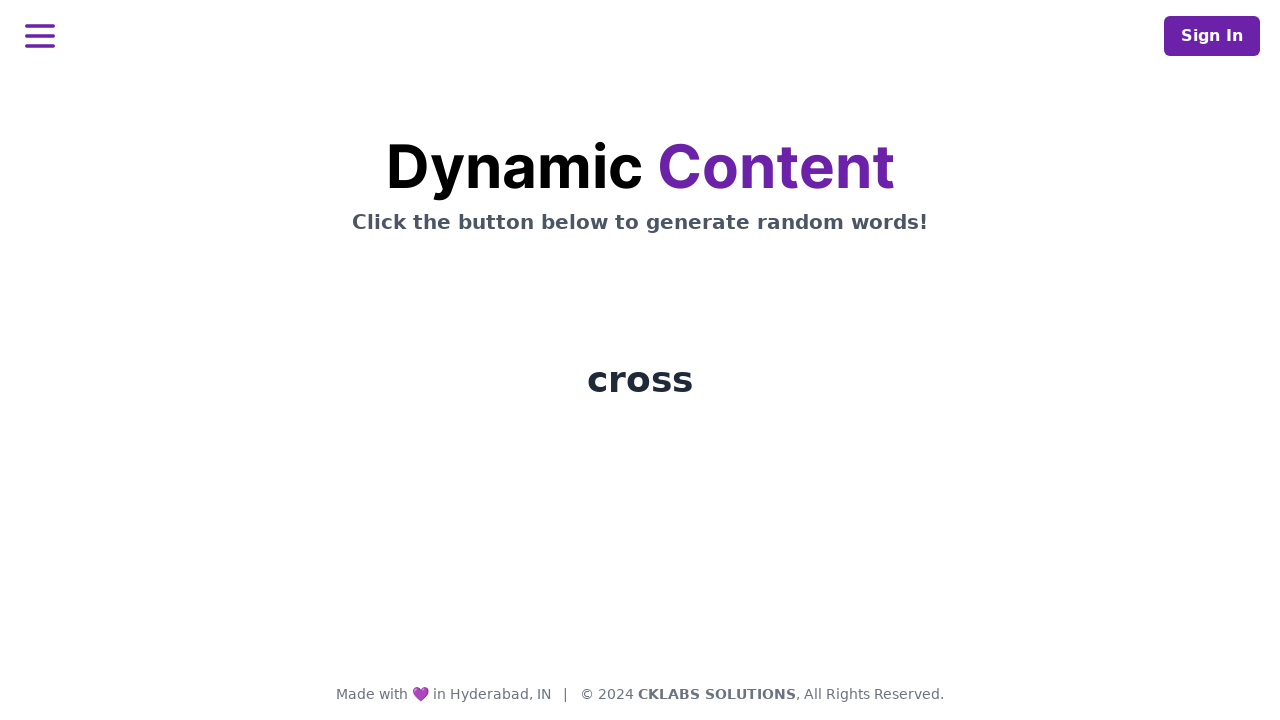